Tests Shadow DOM element access by navigating to a Shadow DOM example page, accessing the shadow root of a host element, and retrieving content from within the shadow DOM

Starting URL: http://watir.com/examples/shadow_dom.html

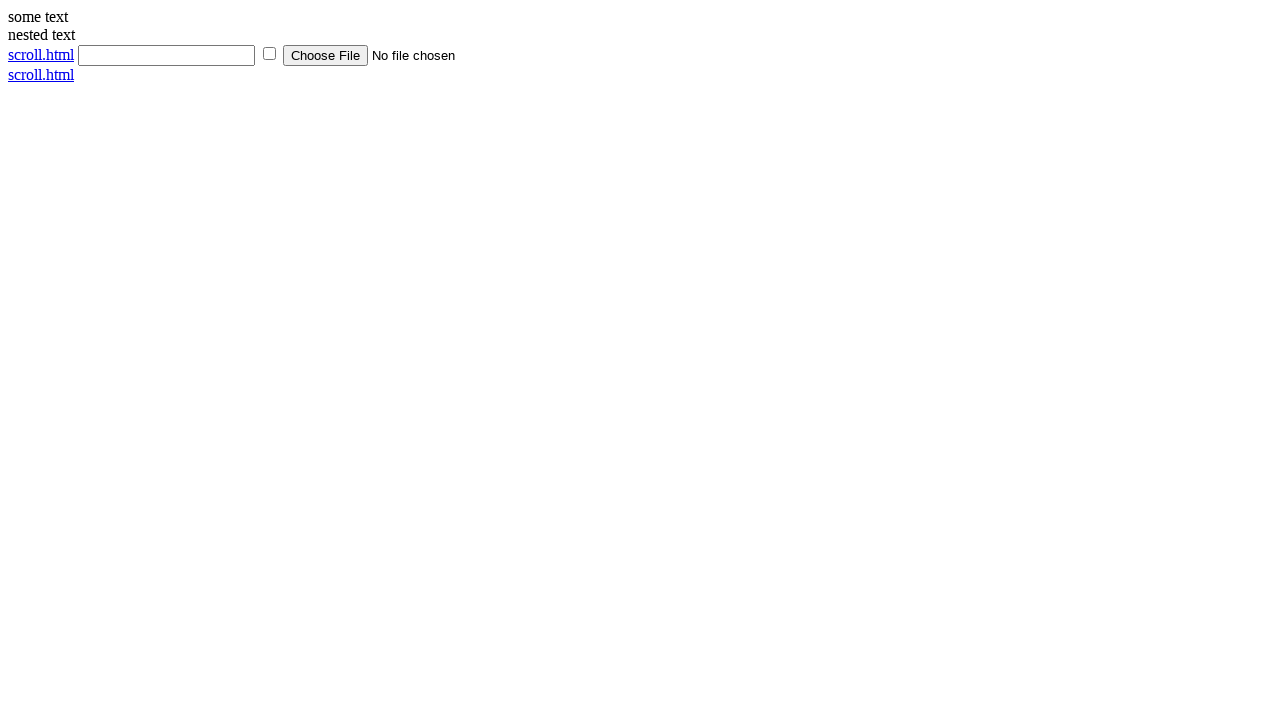

Navigated to Shadow DOM example page
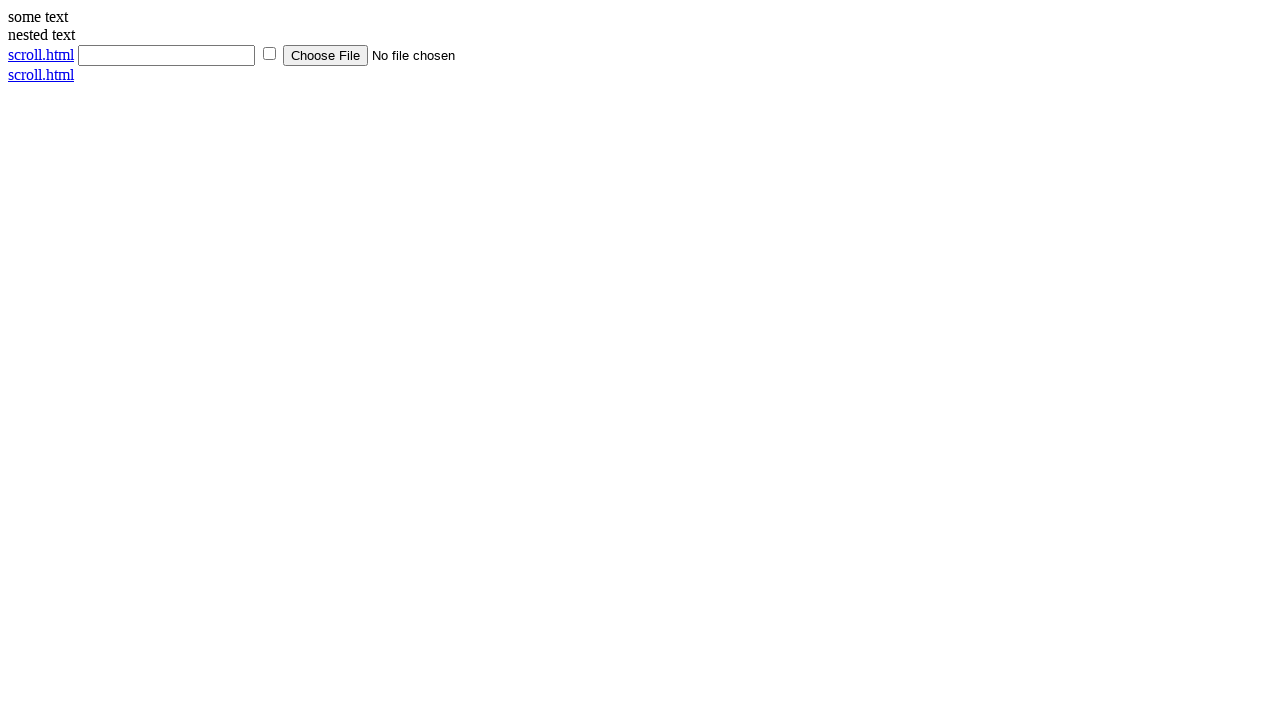

Shadow host element (#shadow_host) is present
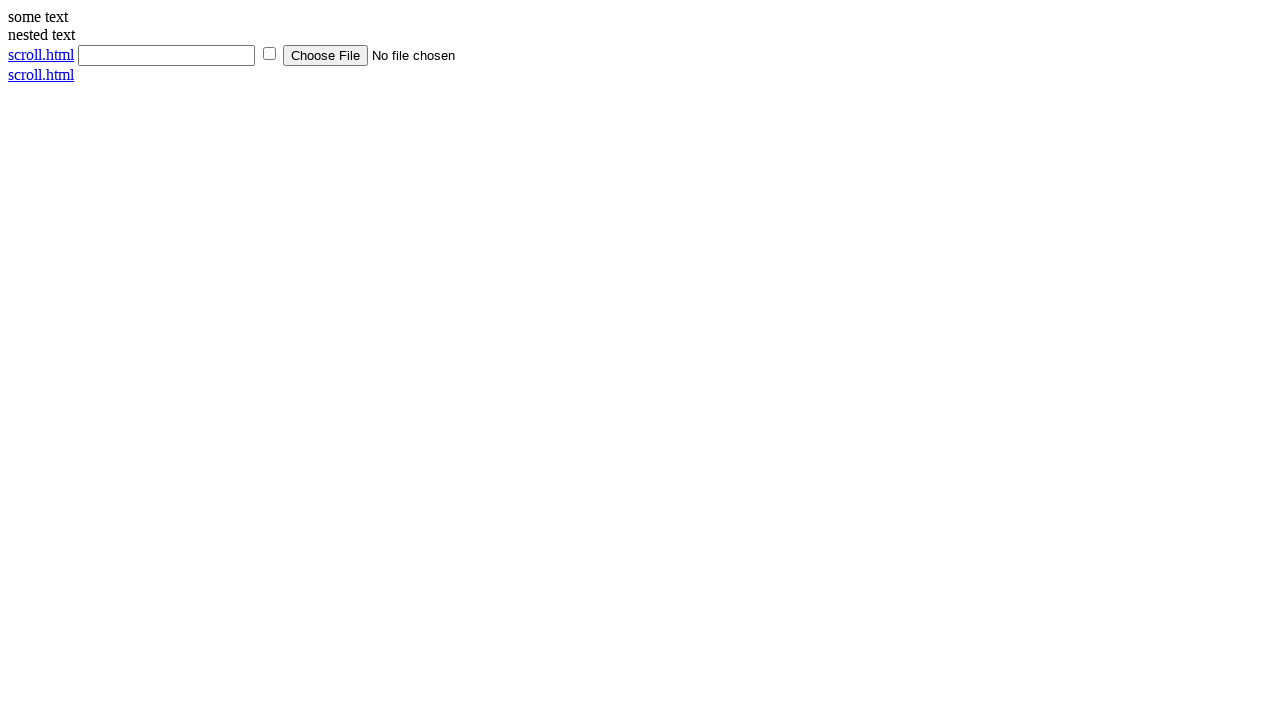

Located shadow DOM content element (#shadow_content) using pierce operator
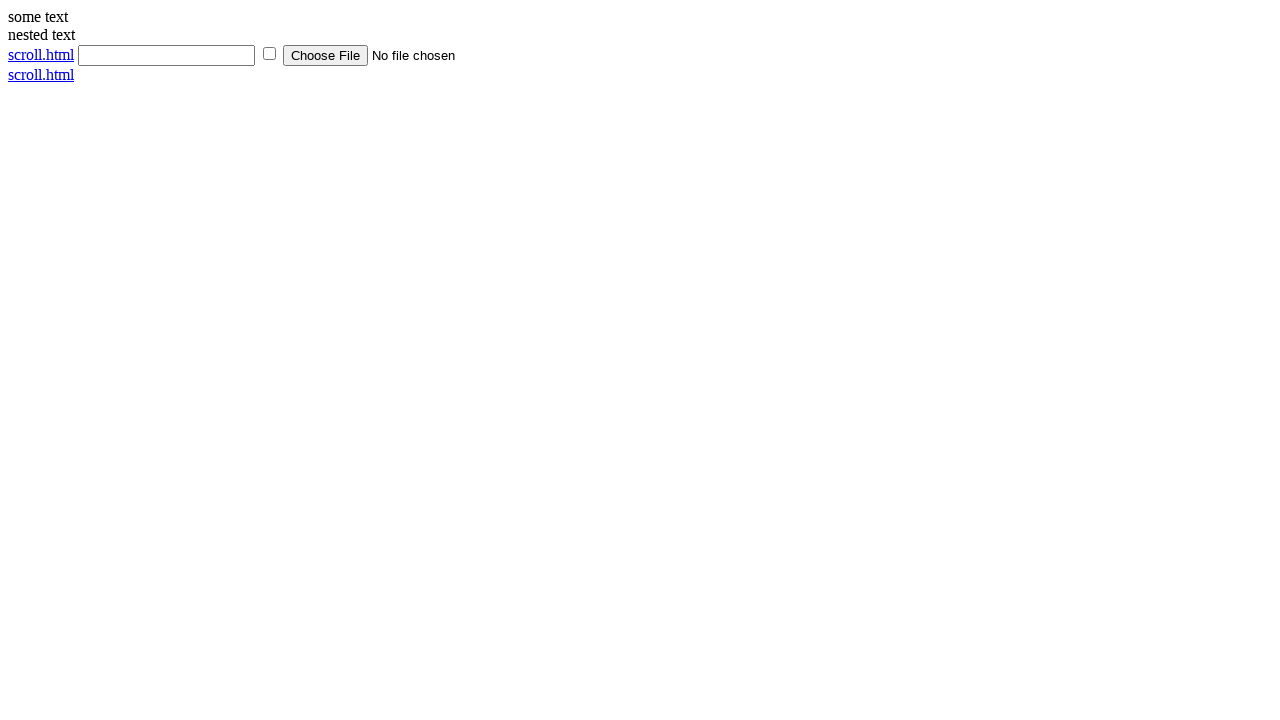

Shadow DOM content element is visible and accessible
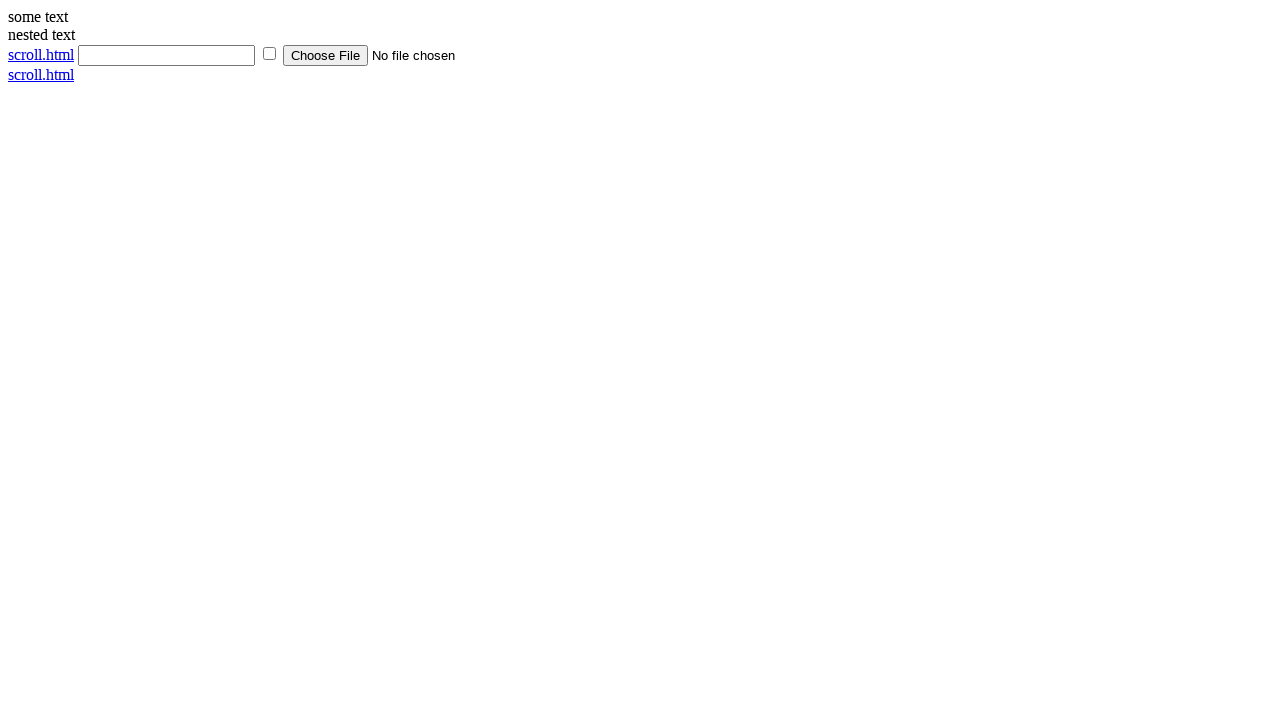

Retrieved text content from shadow DOM: 'some text'
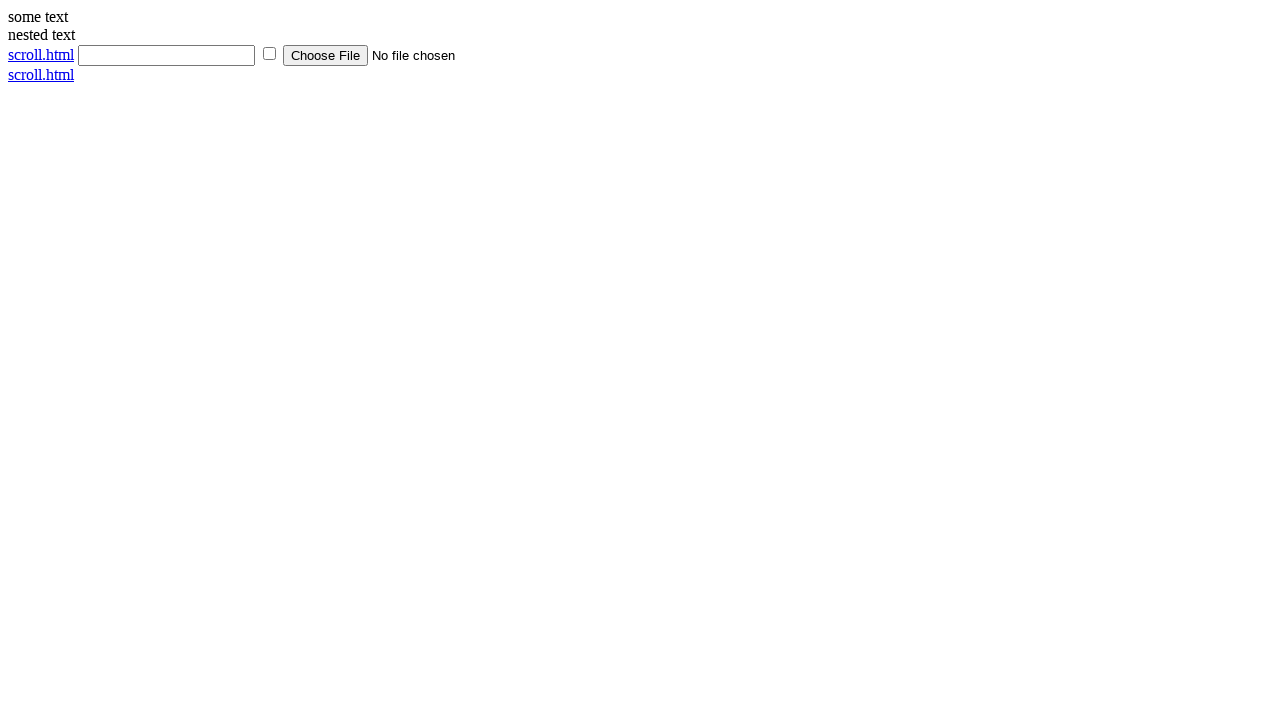

Printed shadow DOM text content
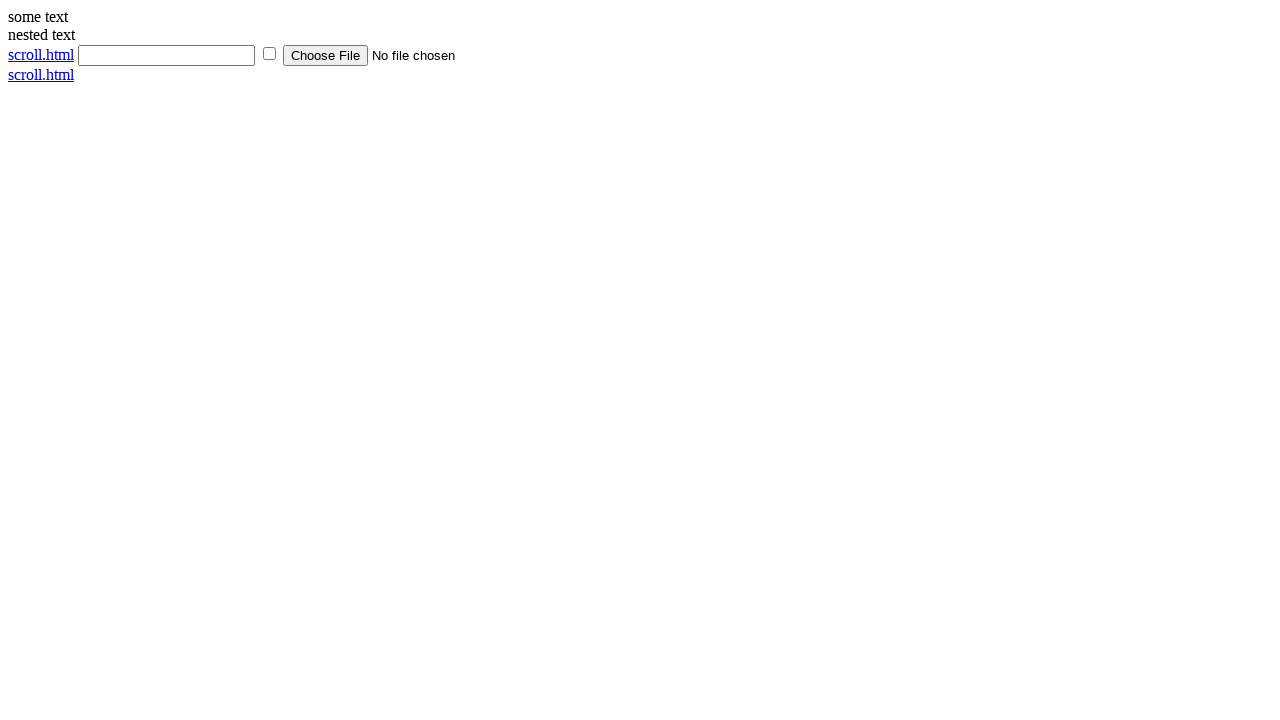

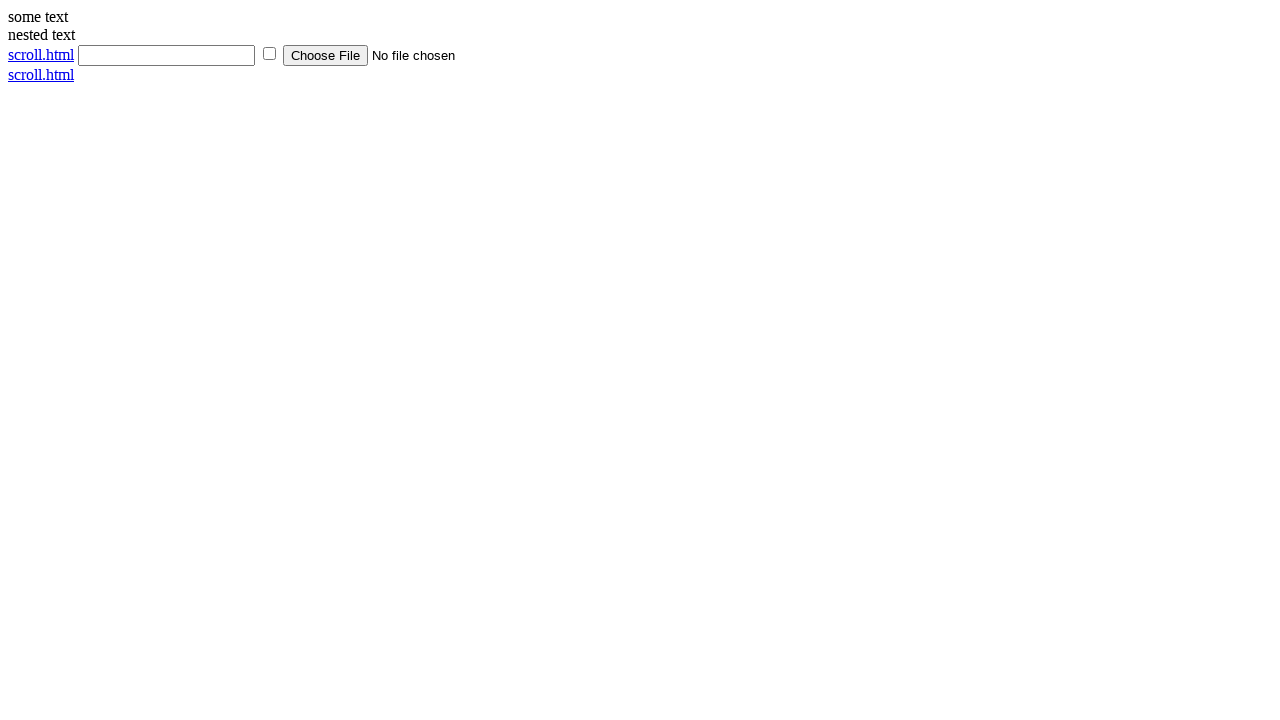